Tests drag and drop functionality on the jQuery UI demo page by dragging an element from the draggable source and dropping it onto the droppable target within an iframe.

Starting URL: http://jqueryui.com/droppable/

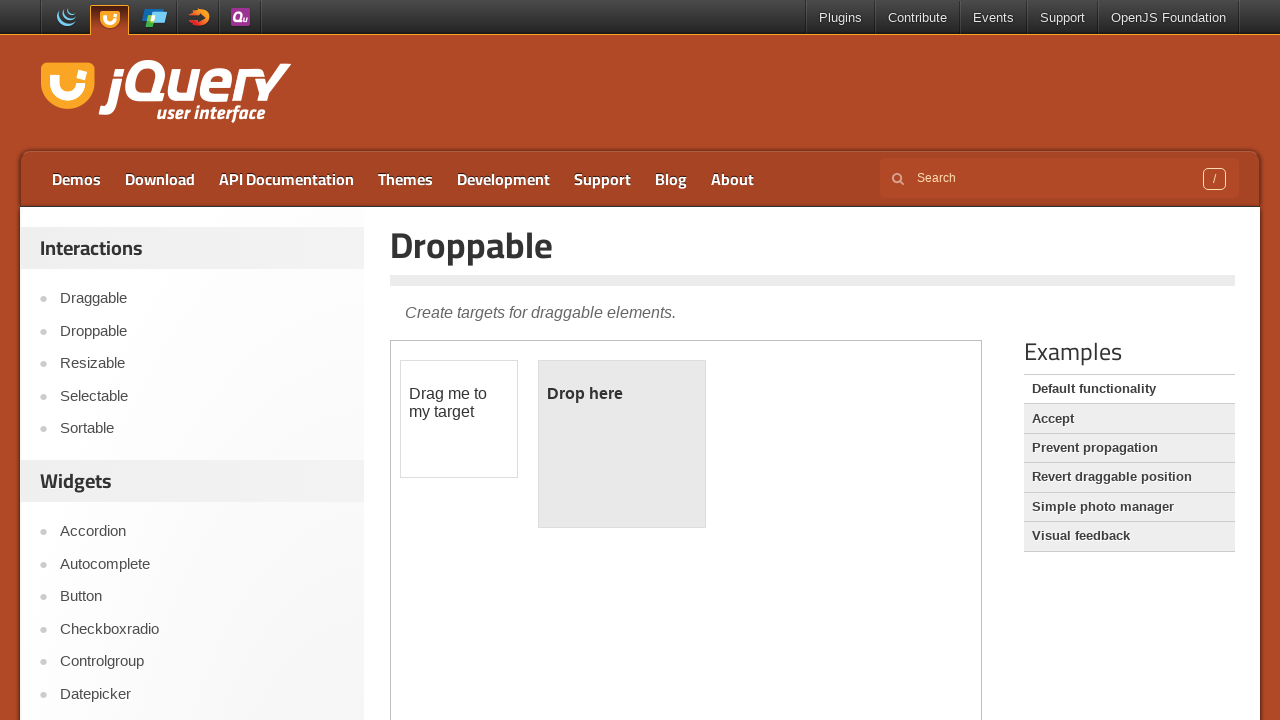

Located the demo iframe containing drag and drop elements
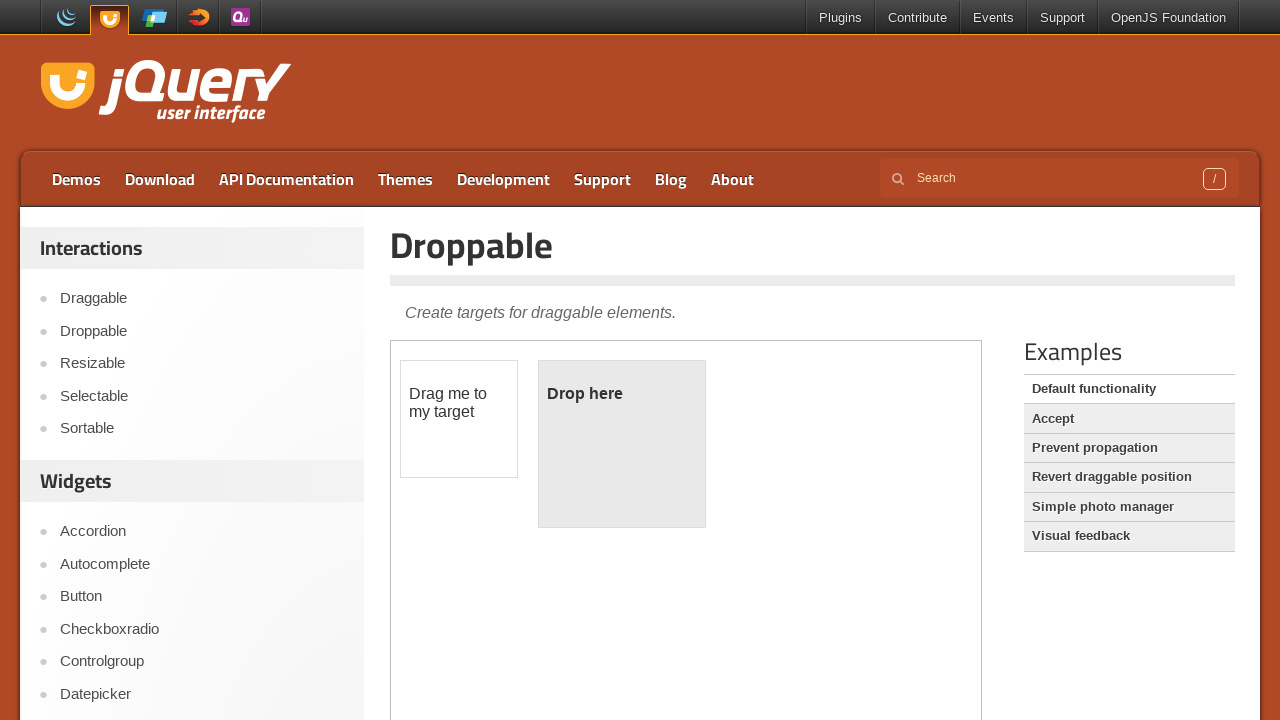

Dragged the draggable element and dropped it onto the droppable target at (622, 444)
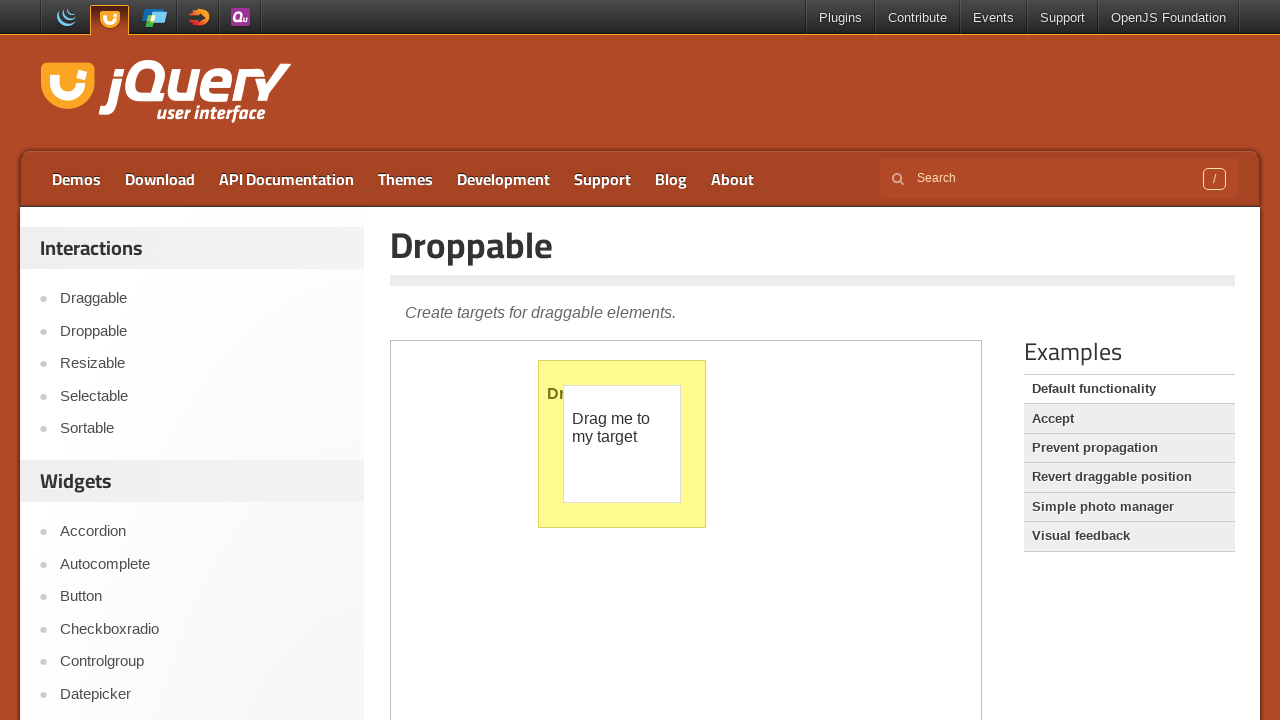

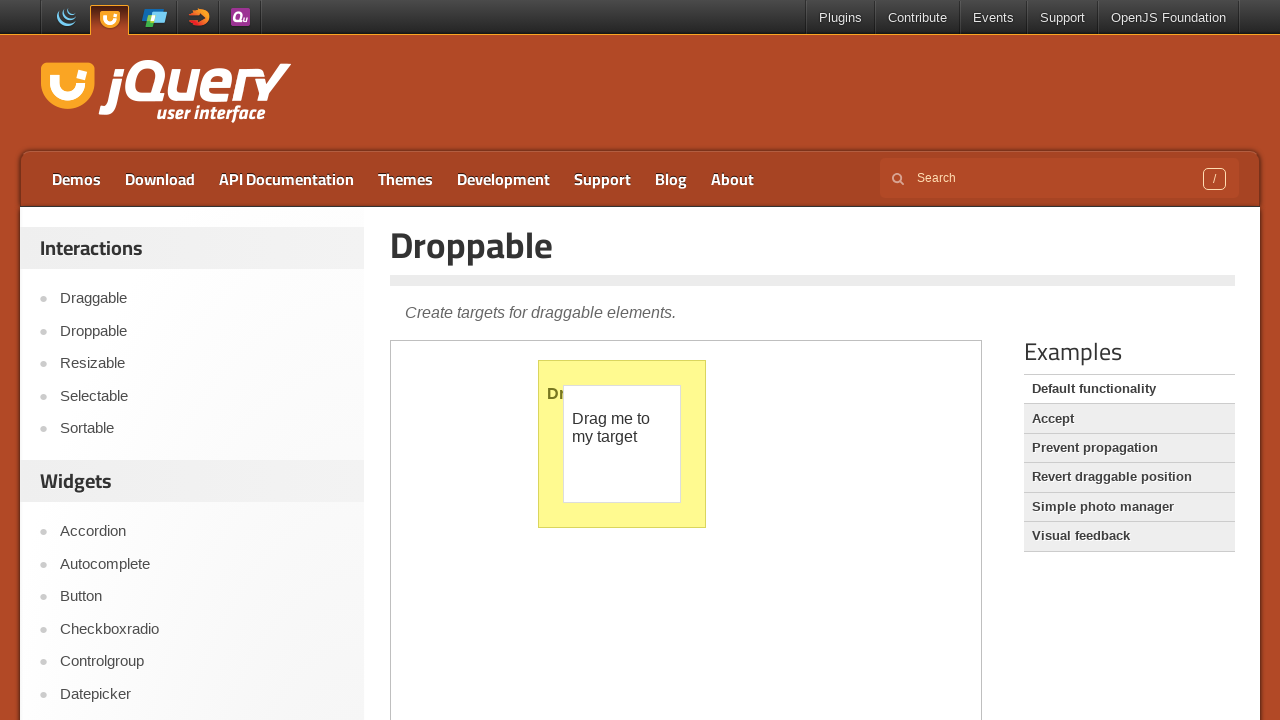